Navigates to the OrangeHRM demo site and clicks on the "OrangeHRM, Inc" link in the footer to visit the company website.

Starting URL: https://opensource-demo.orangehrmlive.com/

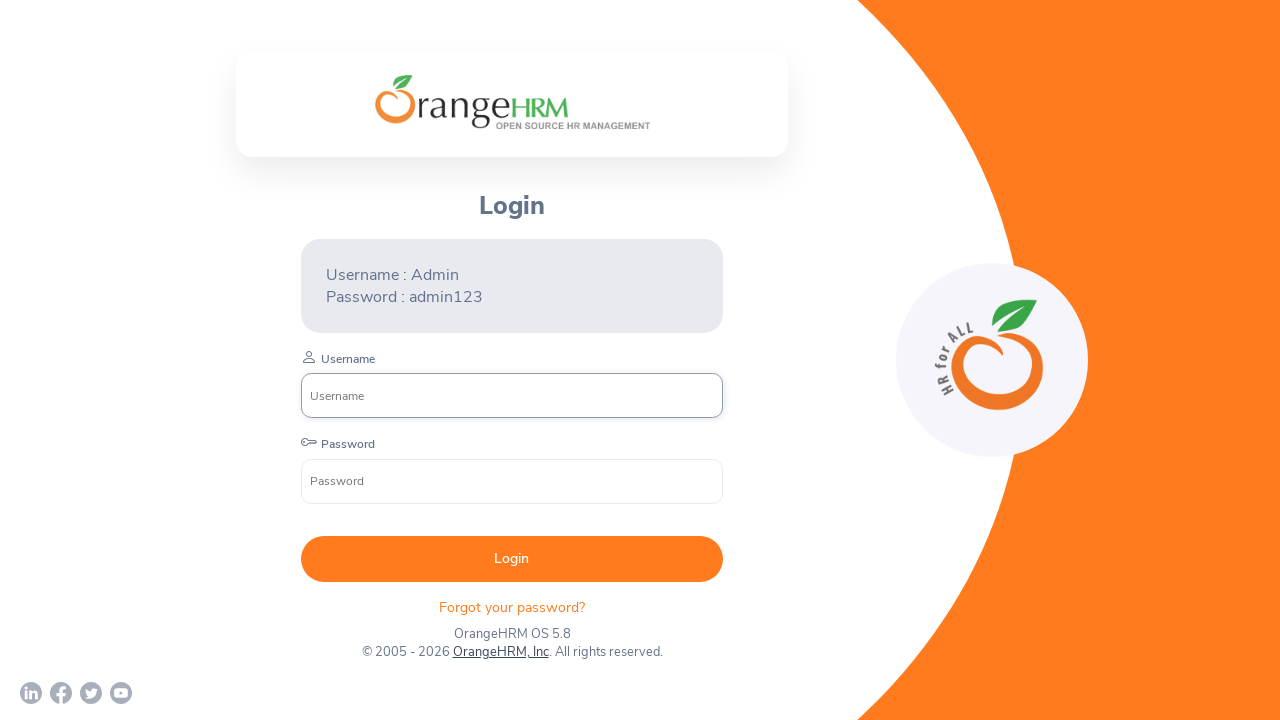

Waited for page DOM content to load
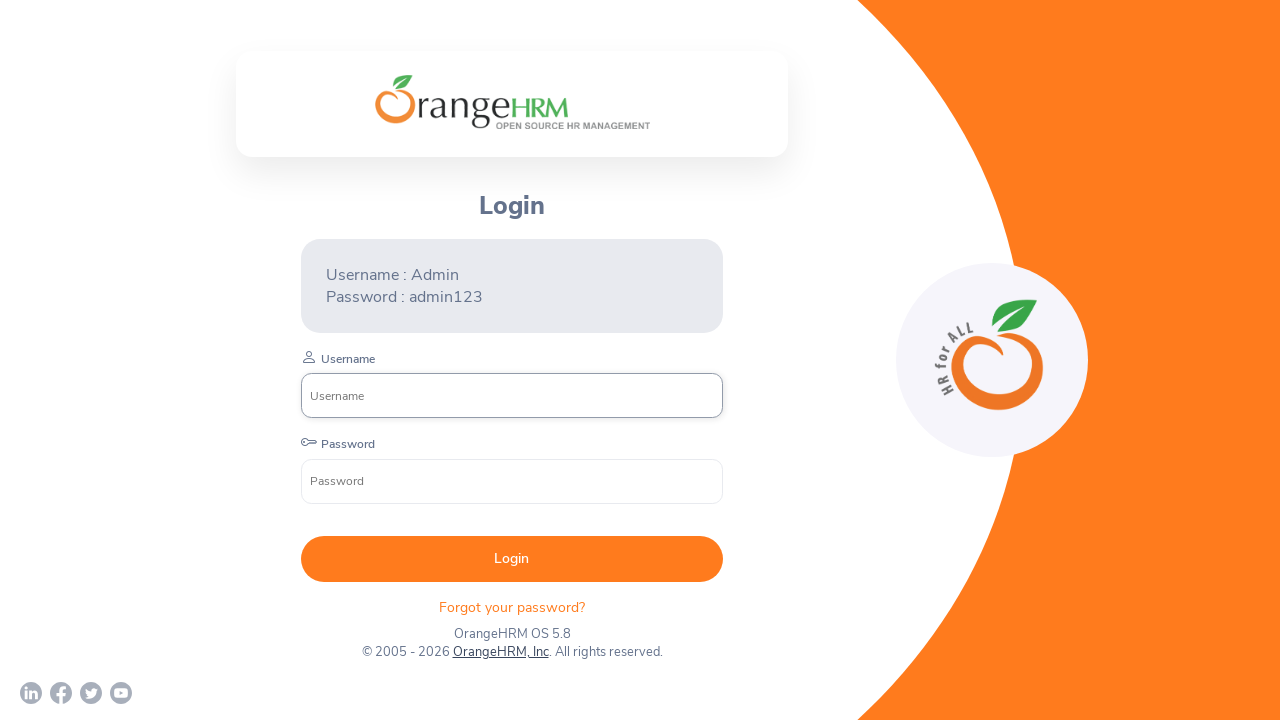

Clicked on the 'OrangeHRM, Inc' link in the footer at (500, 652) on text=OrangeHRM, Inc
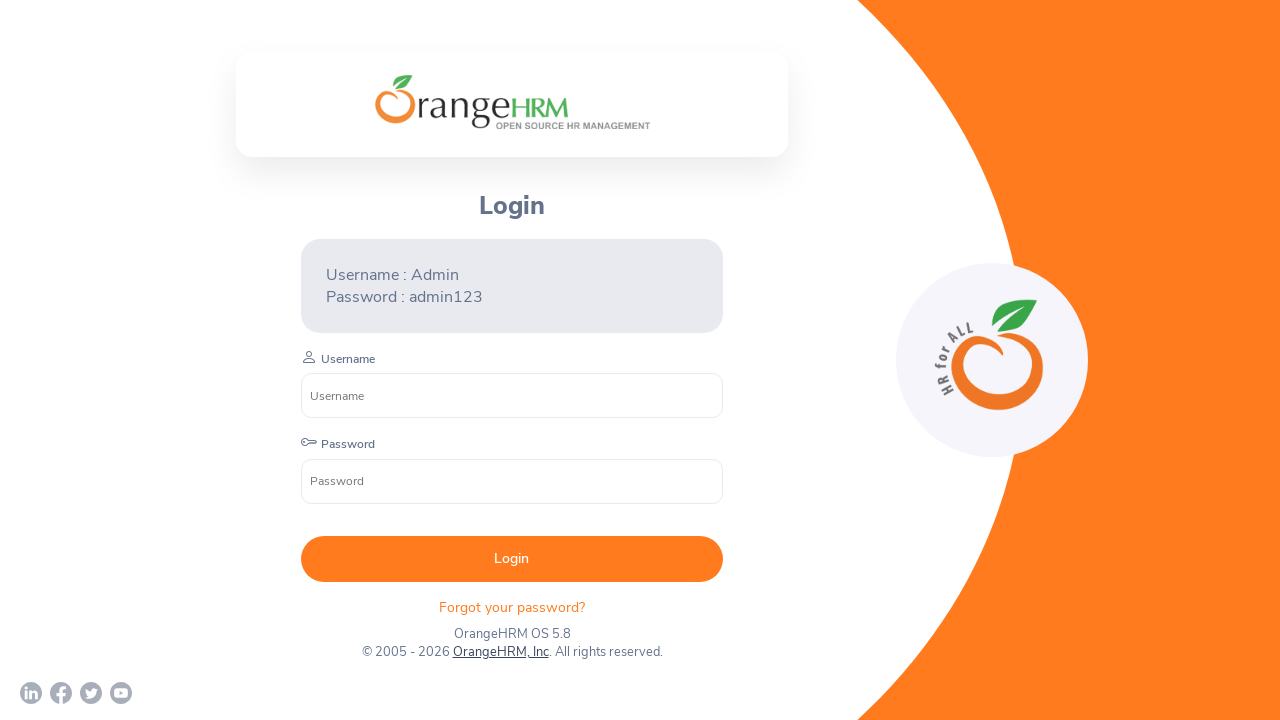

Waited for navigation to complete and page to fully load
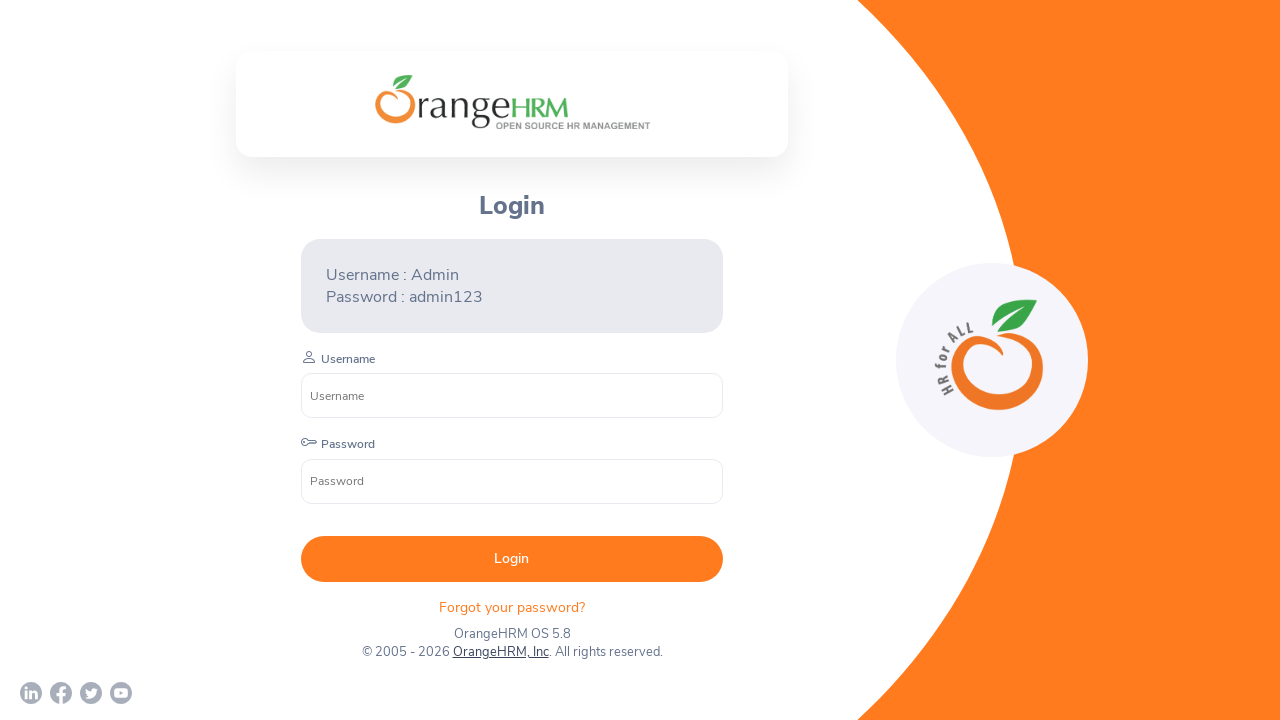

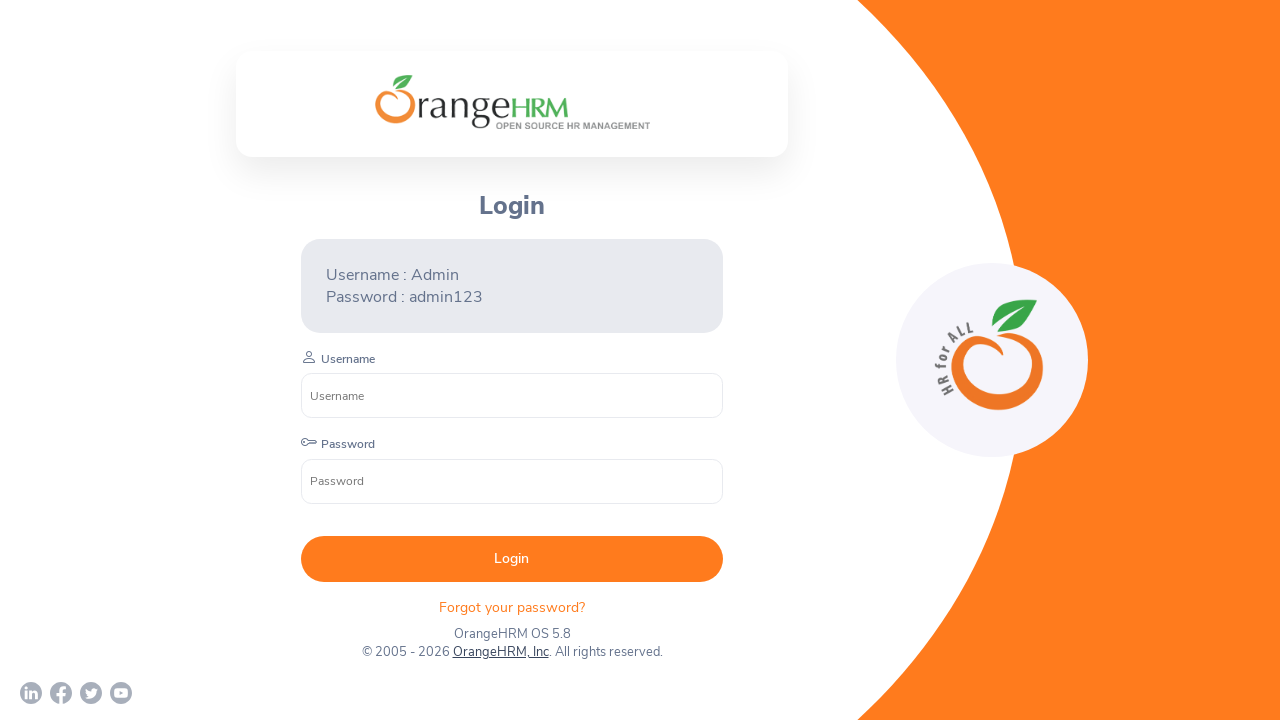